Tests navigating to the Models page and searching for "bert" models, then verifies search results appear

Starting URL: https://huggingface.co/

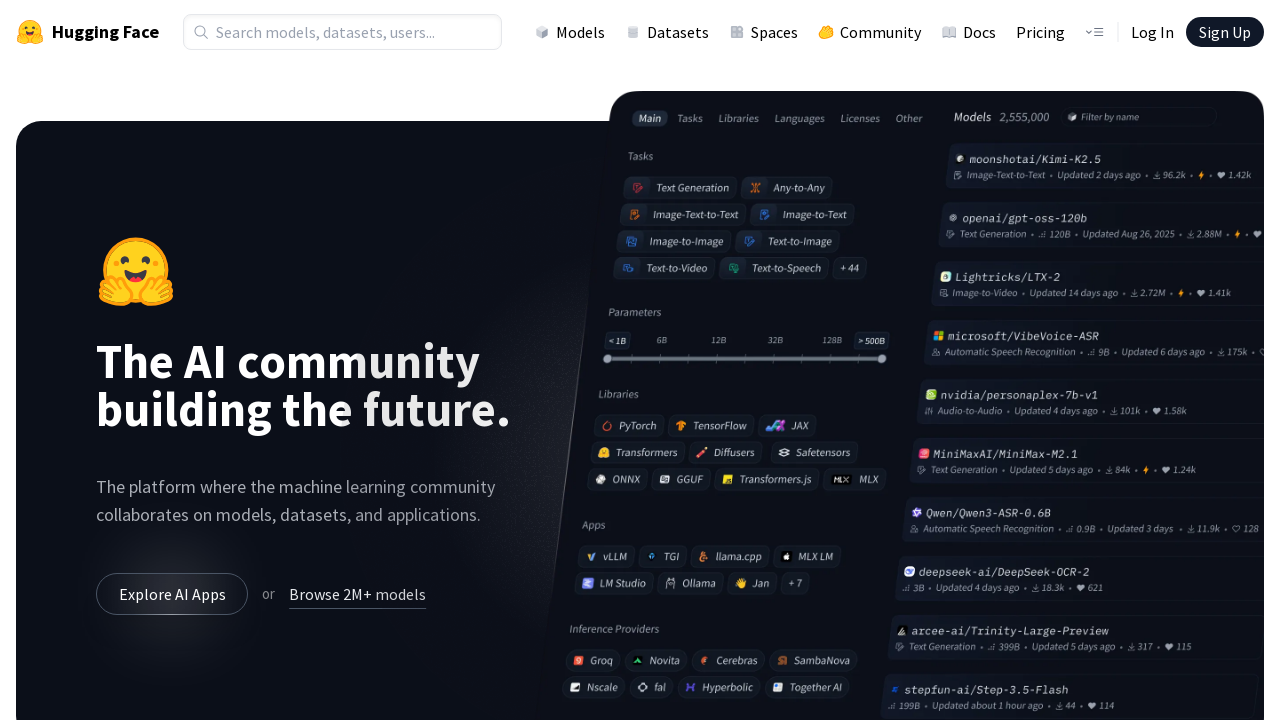

Clicked Models link in navigation at (570, 32) on a[href='/models']
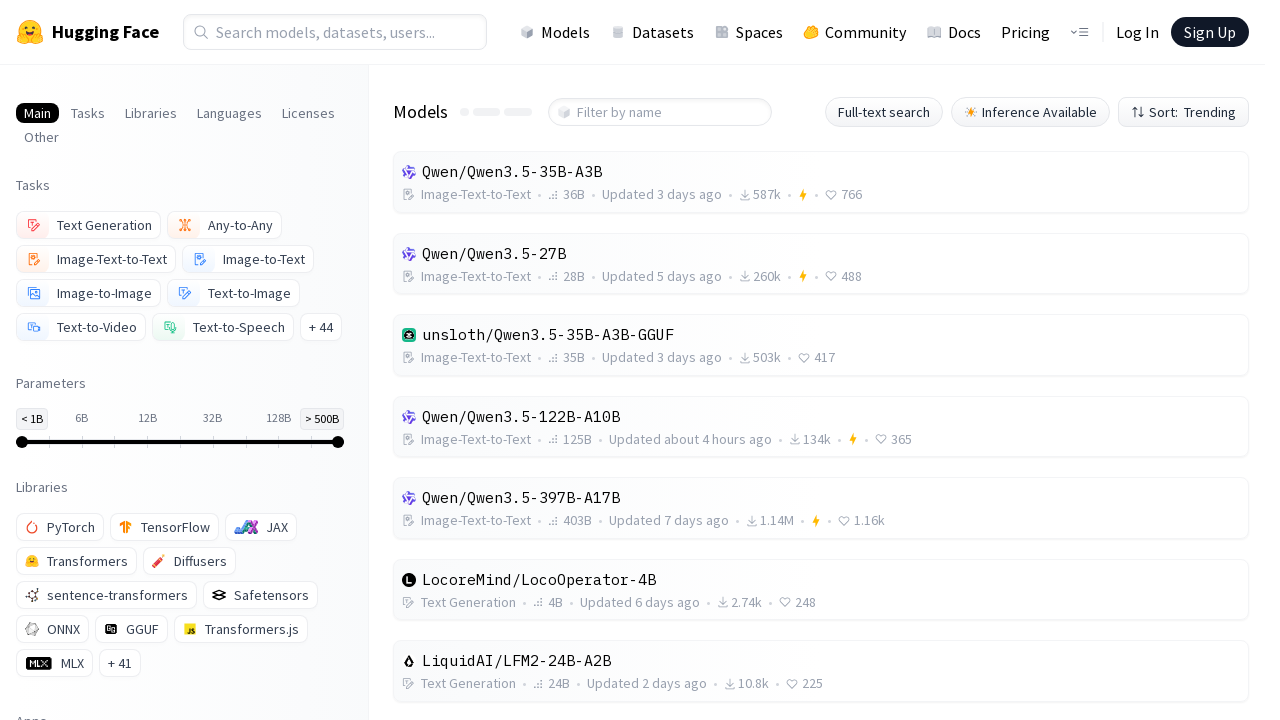

Models page loaded with heading visible
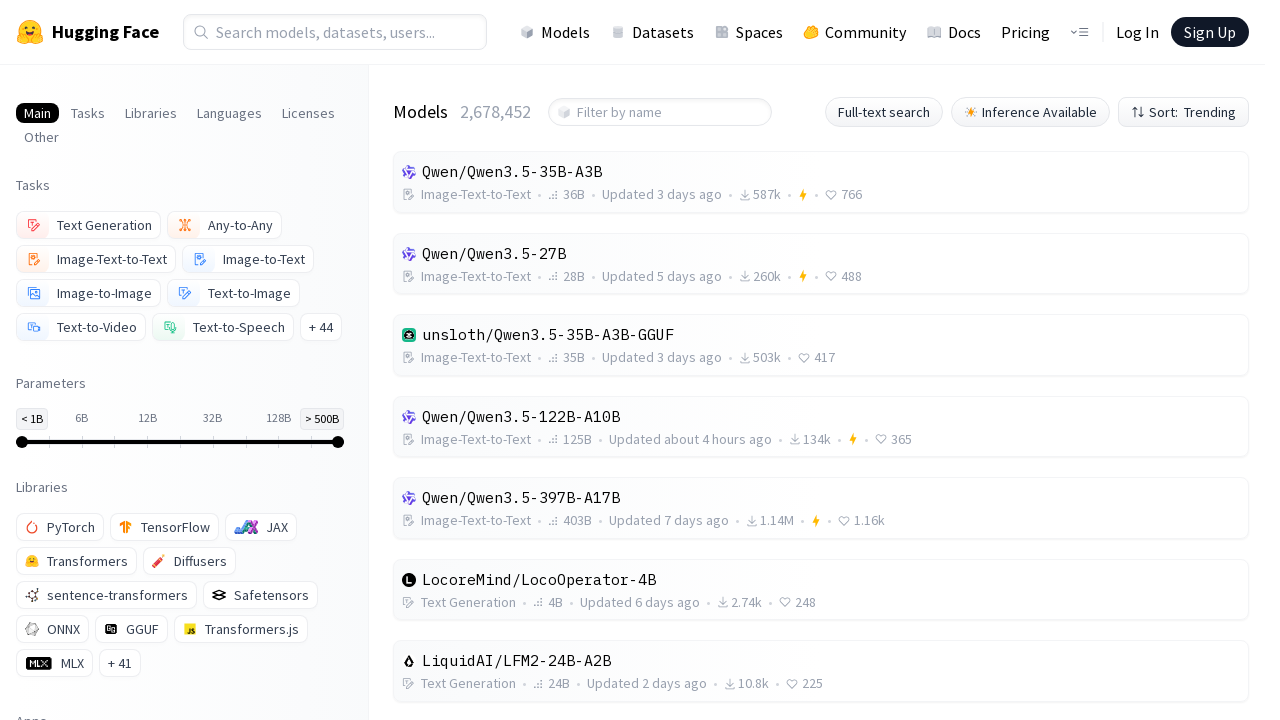

Filled search field with 'bert' on input[placeholder*='Search']
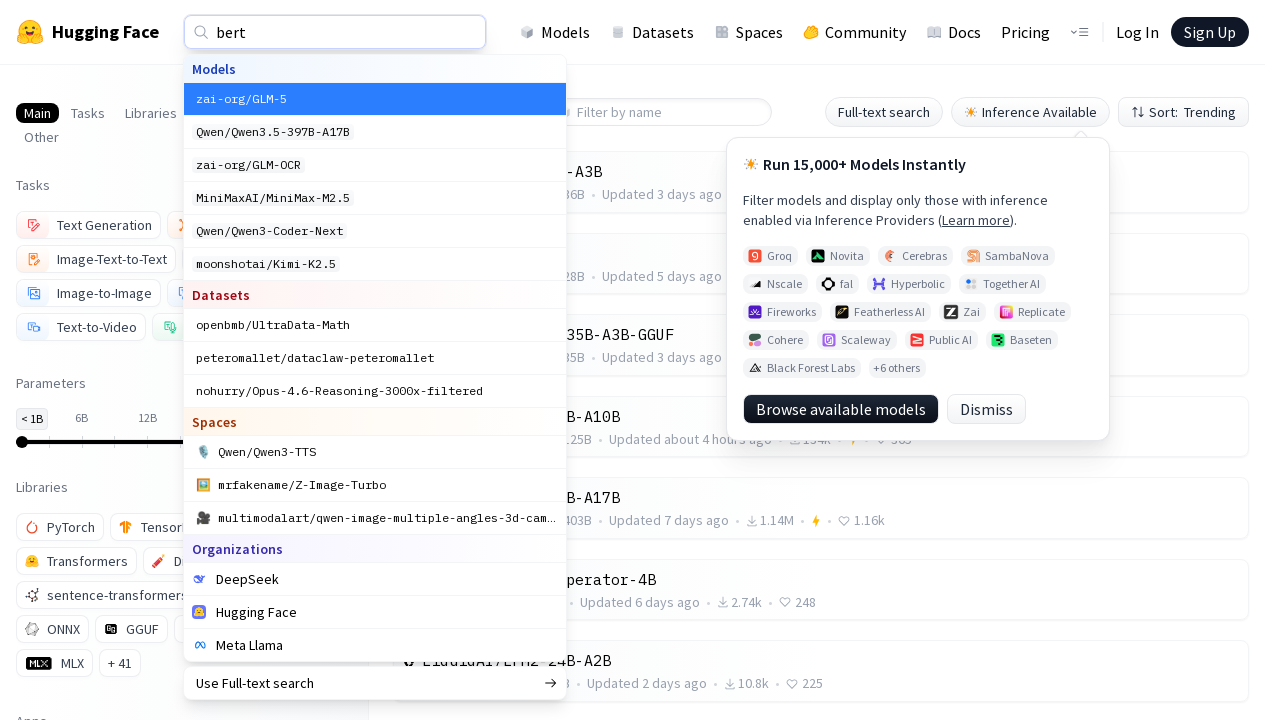

Pressed Enter to submit search for 'bert' models on input[placeholder*='Search']
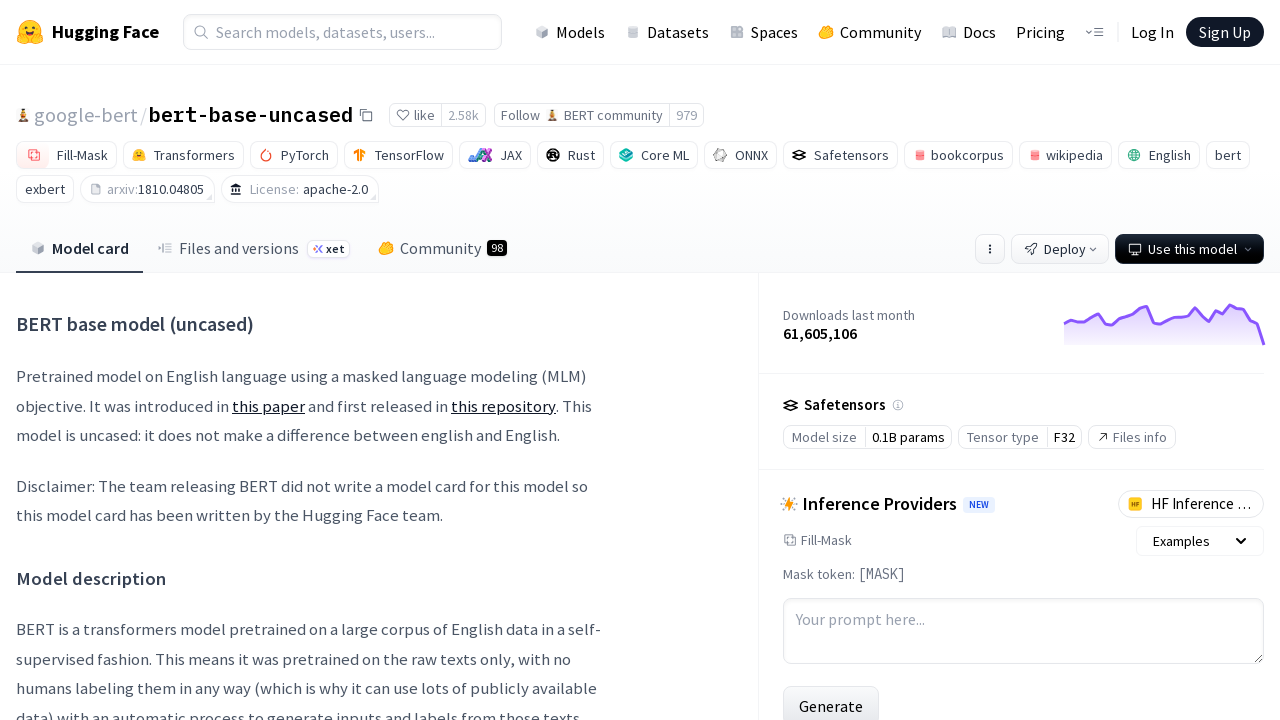

Search results loaded with model cards visible
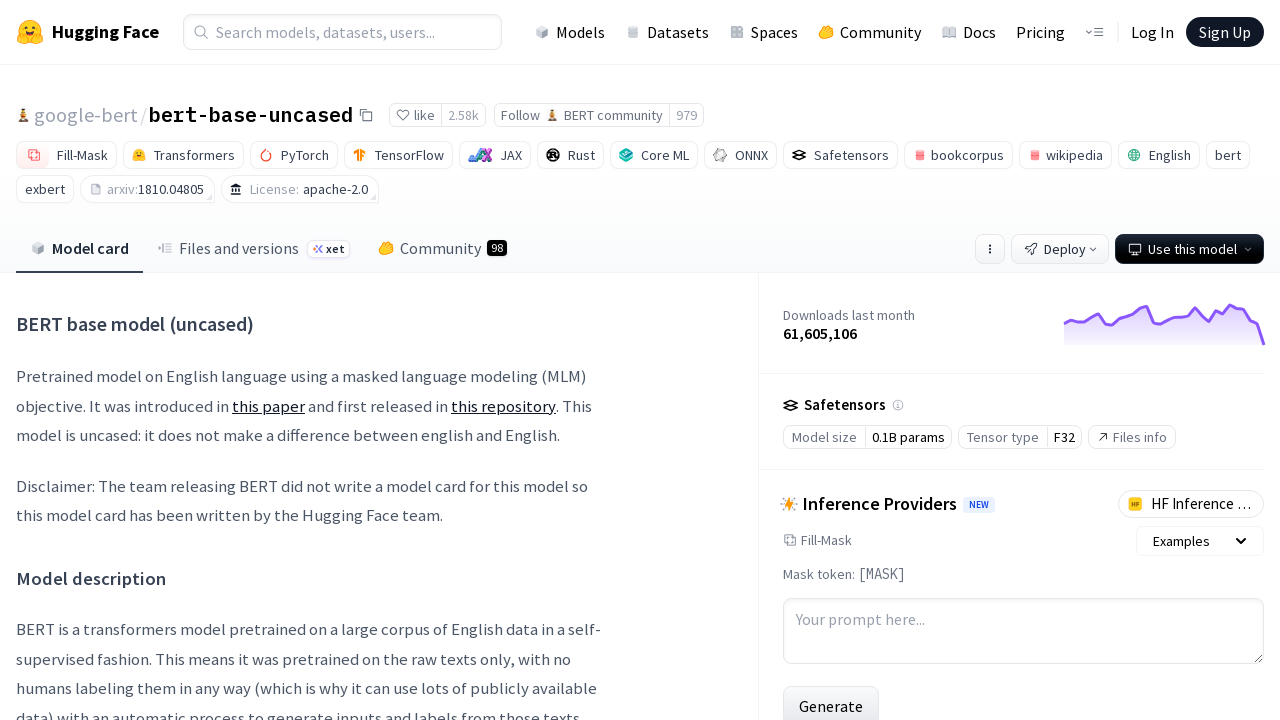

Located first model card element
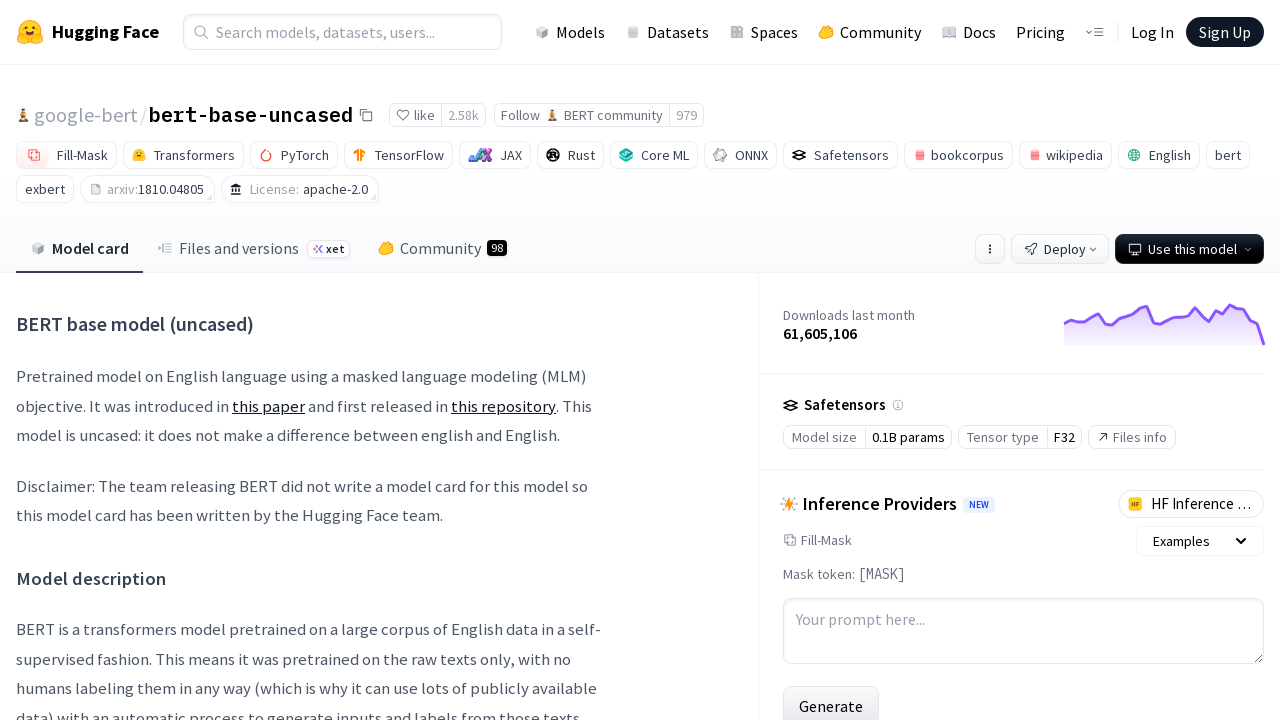

Verified first model card contains text content
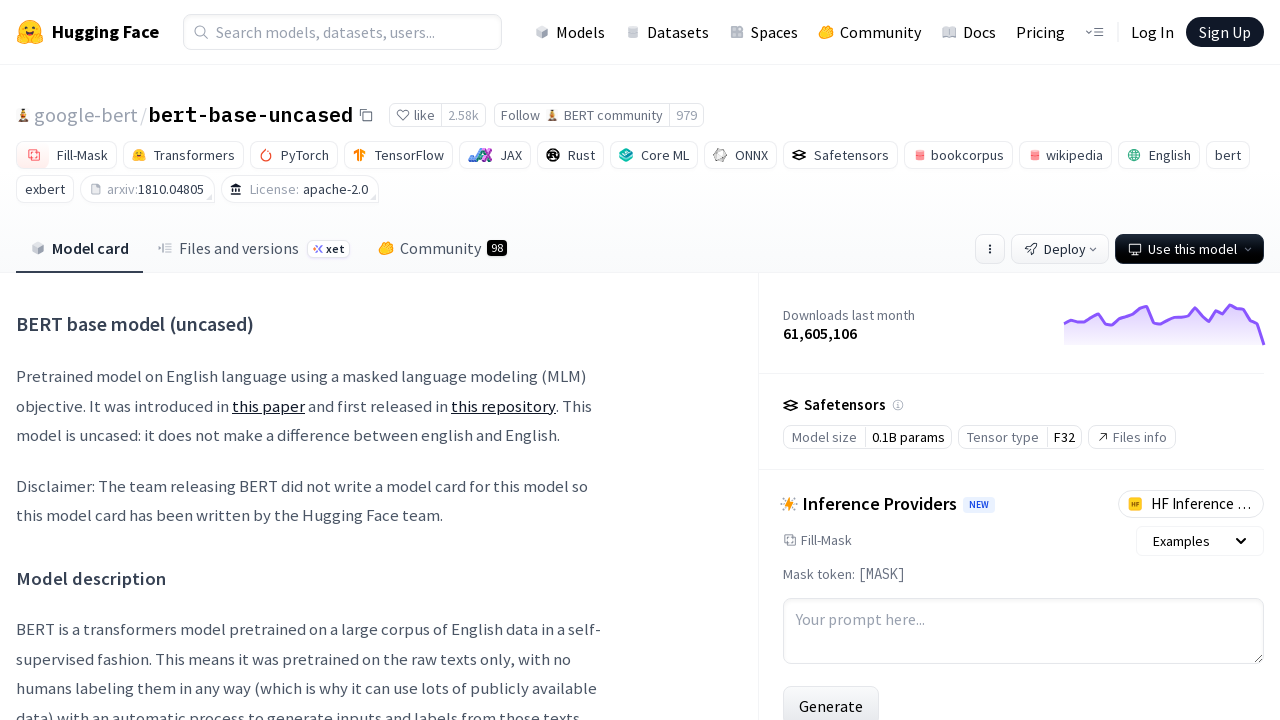

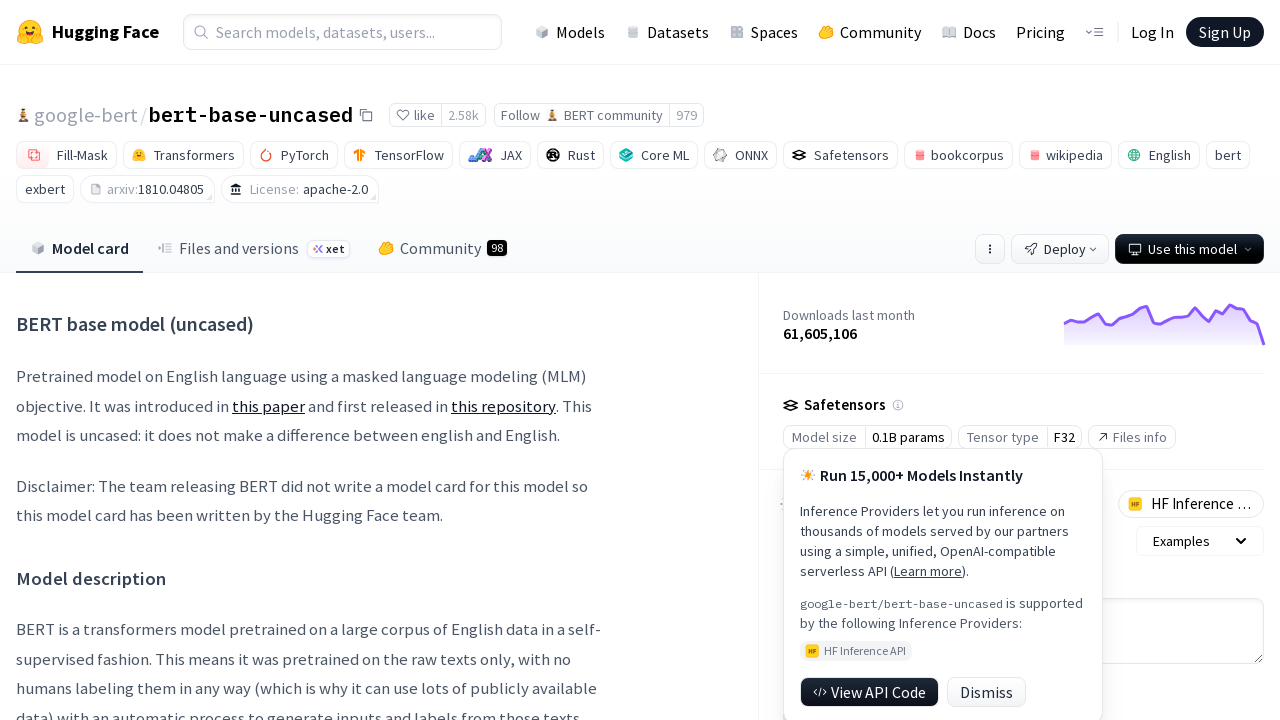